Tests the Slider widget by dragging the slider from minimum to maximum value

Starting URL: https://demoqa.com/

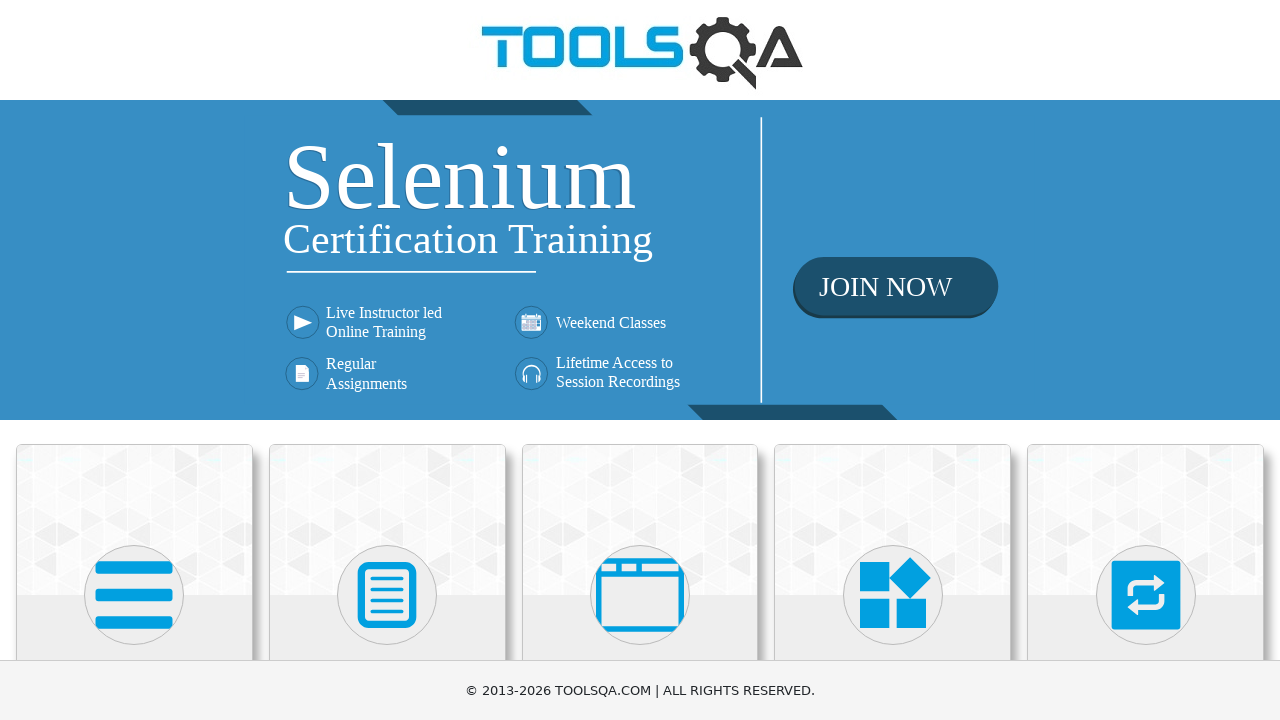

Waited for Widgets section to load
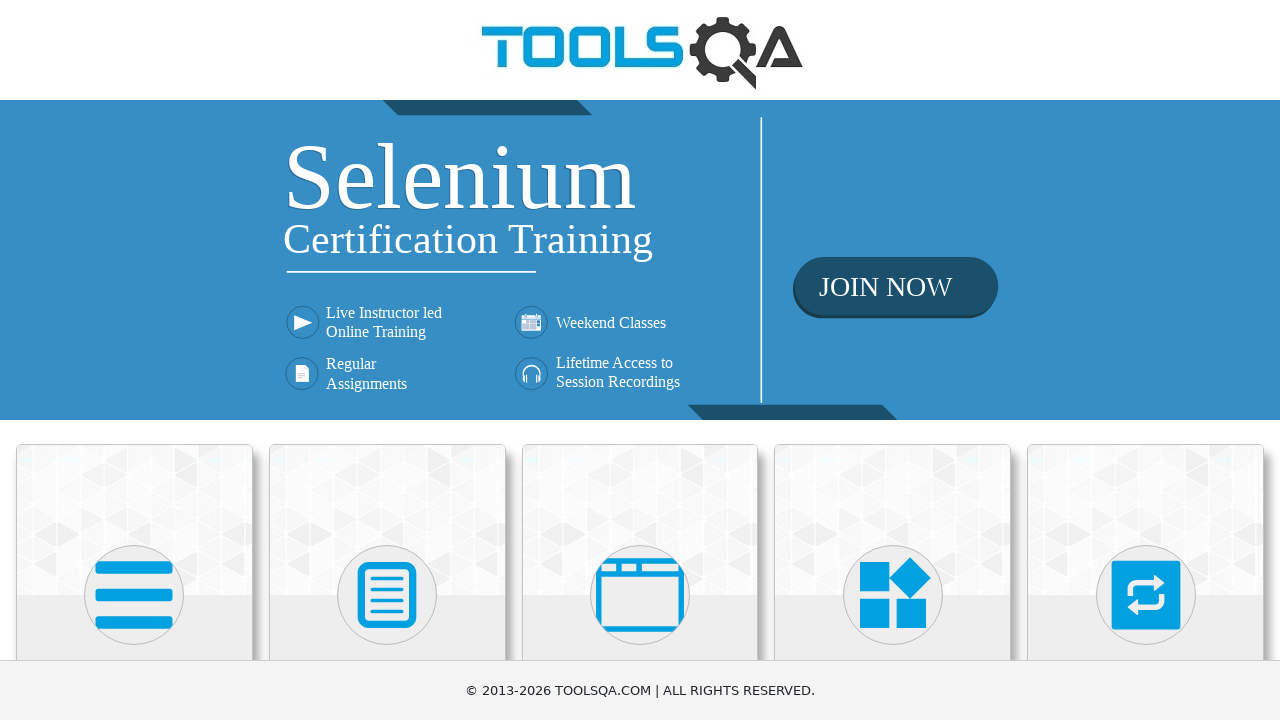

Clicked on Widgets section at (893, 360) on xpath=//h5[contains(text(),'Widgets')]/parent::div
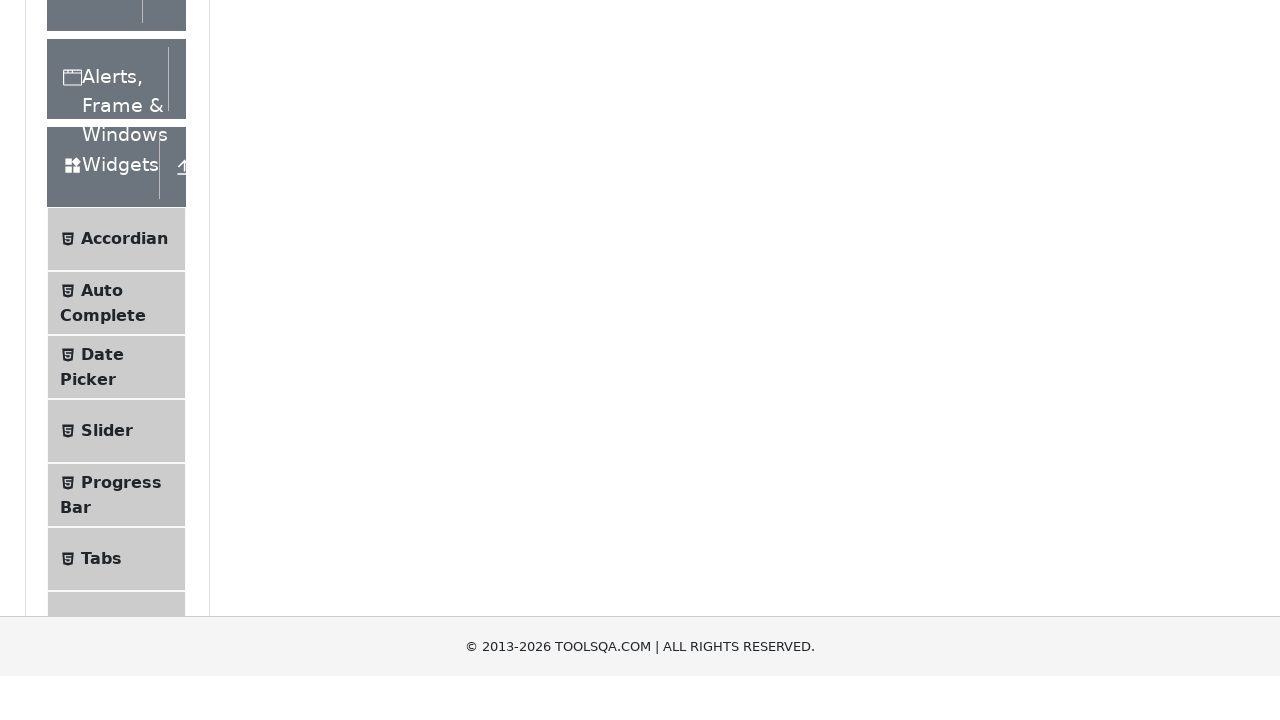

Widgets menu fully loaded
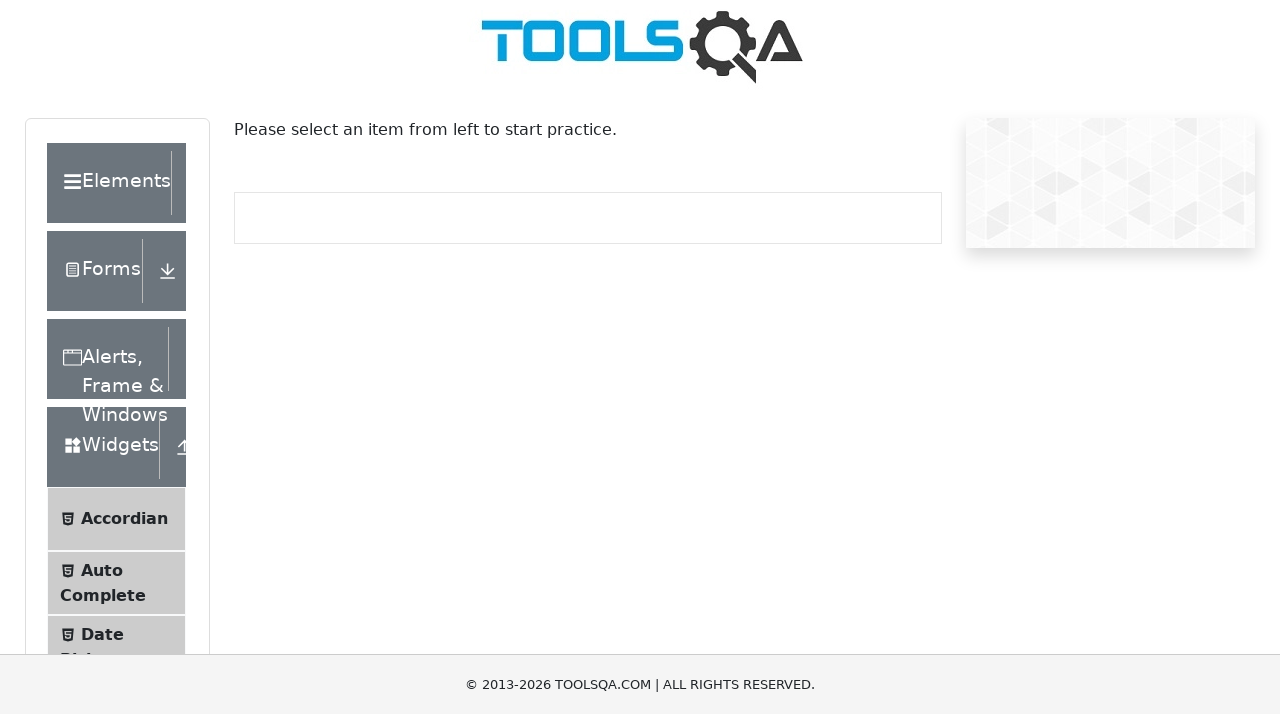

Clicked on Slider option at (107, 360) on xpath=//span[contains(normalize-space(),'Slider')]
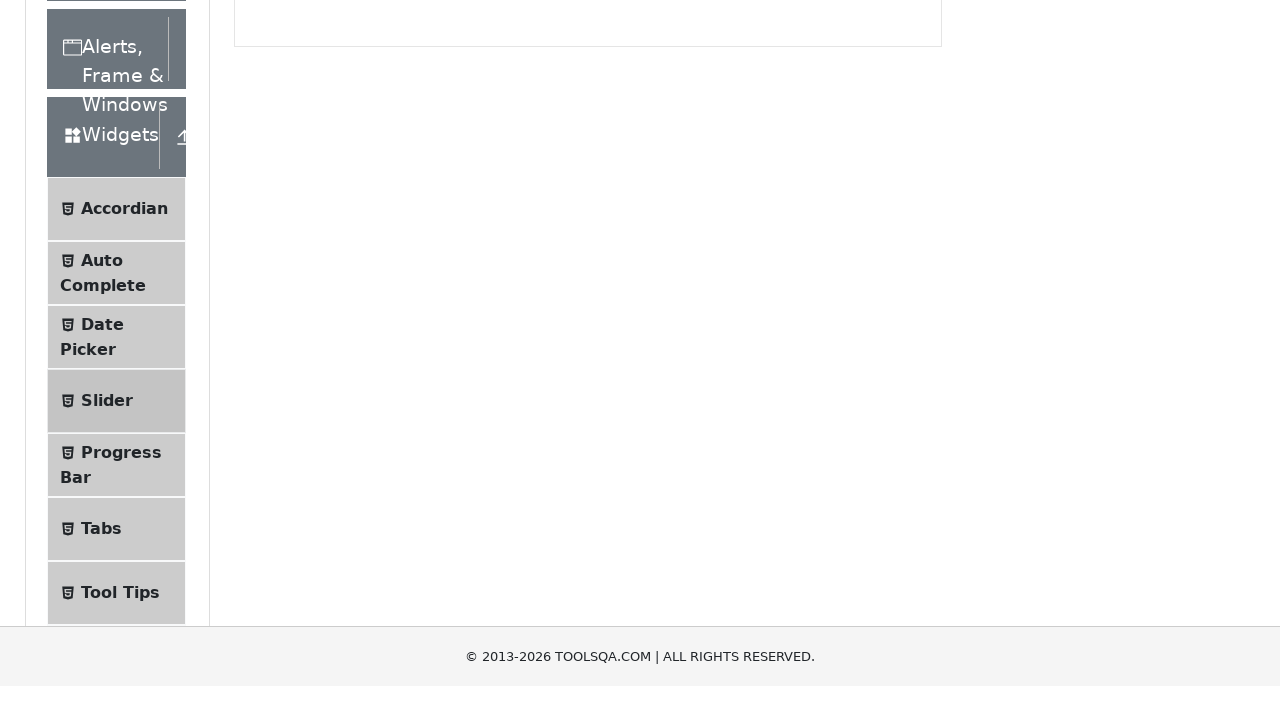

Slider page loaded successfully
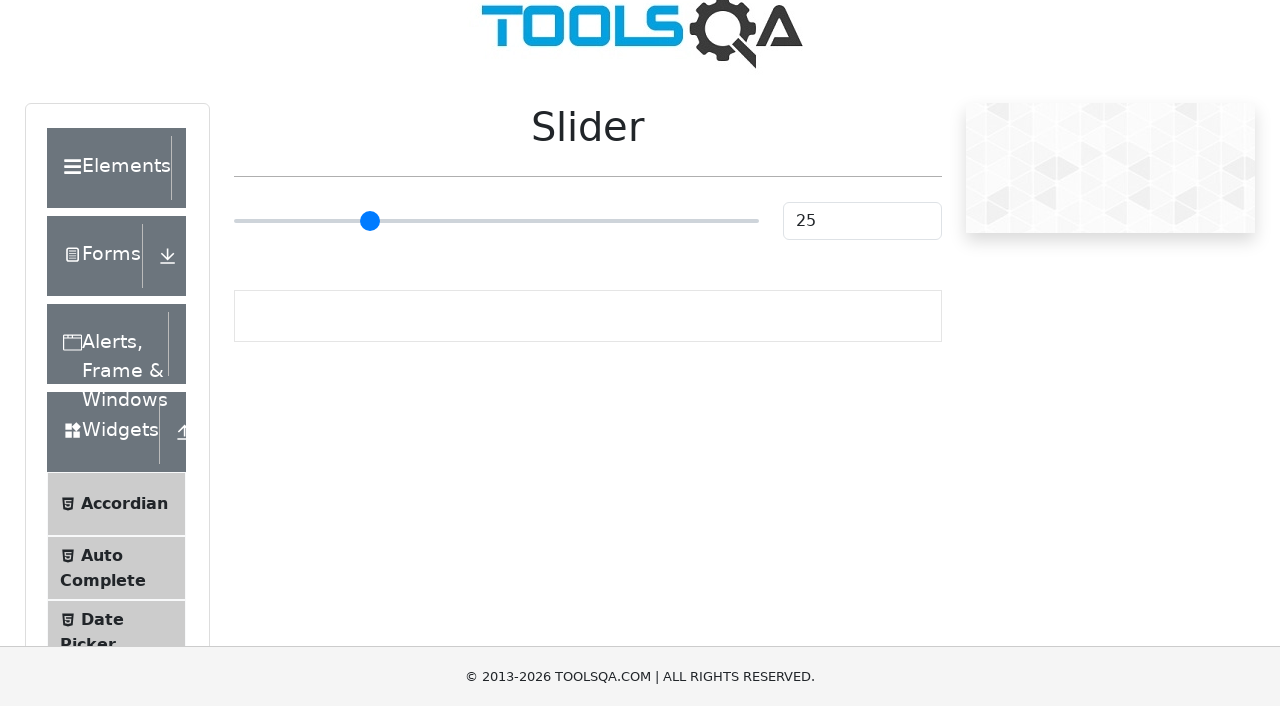

Retrieved slider element and its bounding box
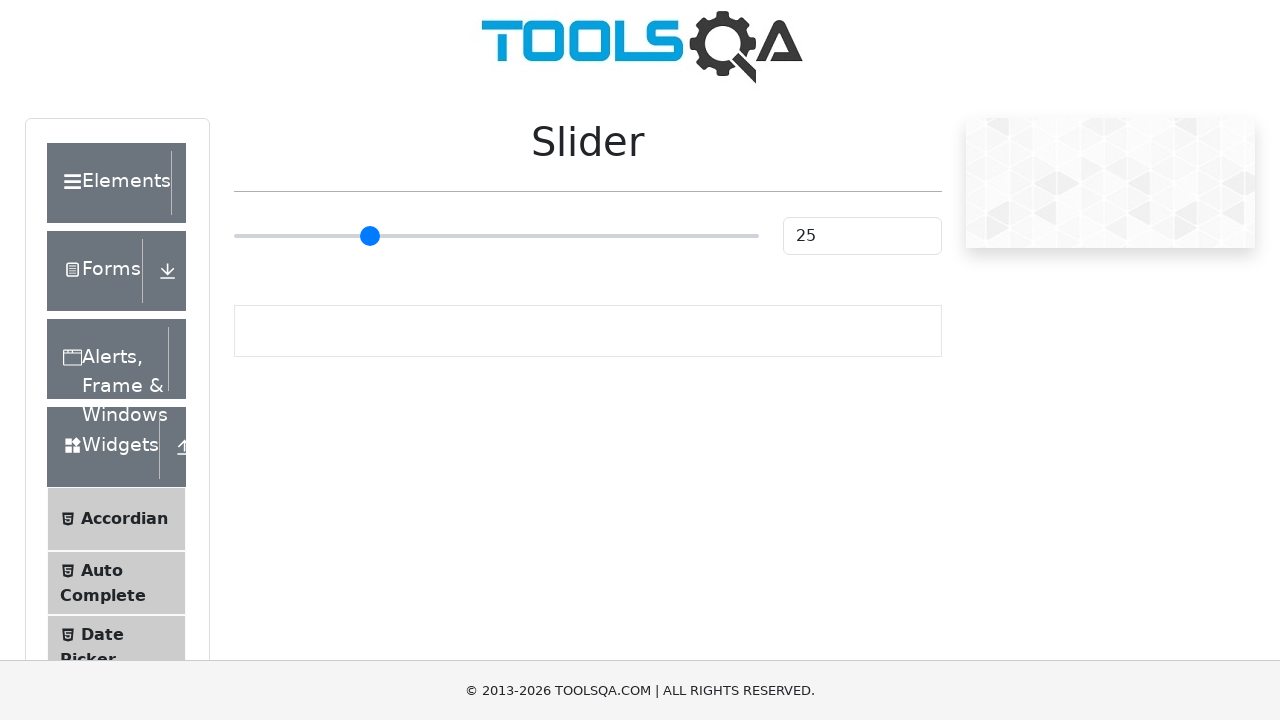

Moved mouse to slider center position at (496, 236)
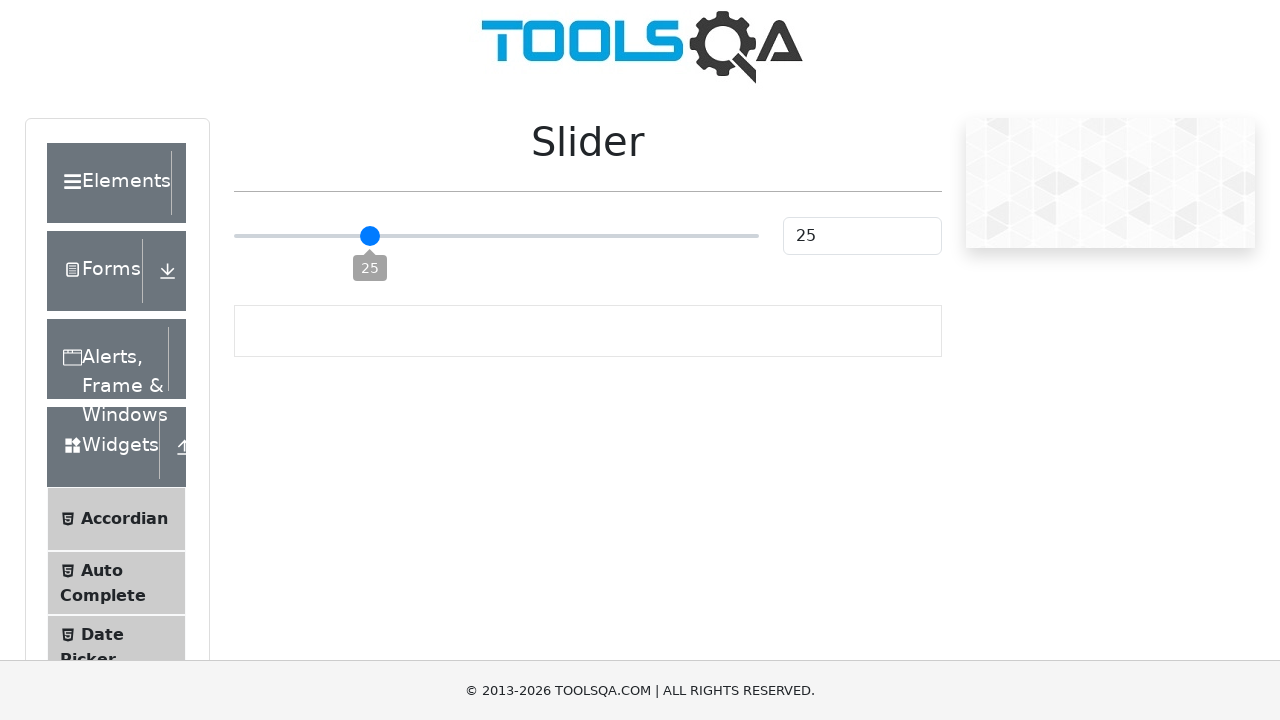

Pressed mouse button down on slider at (496, 236)
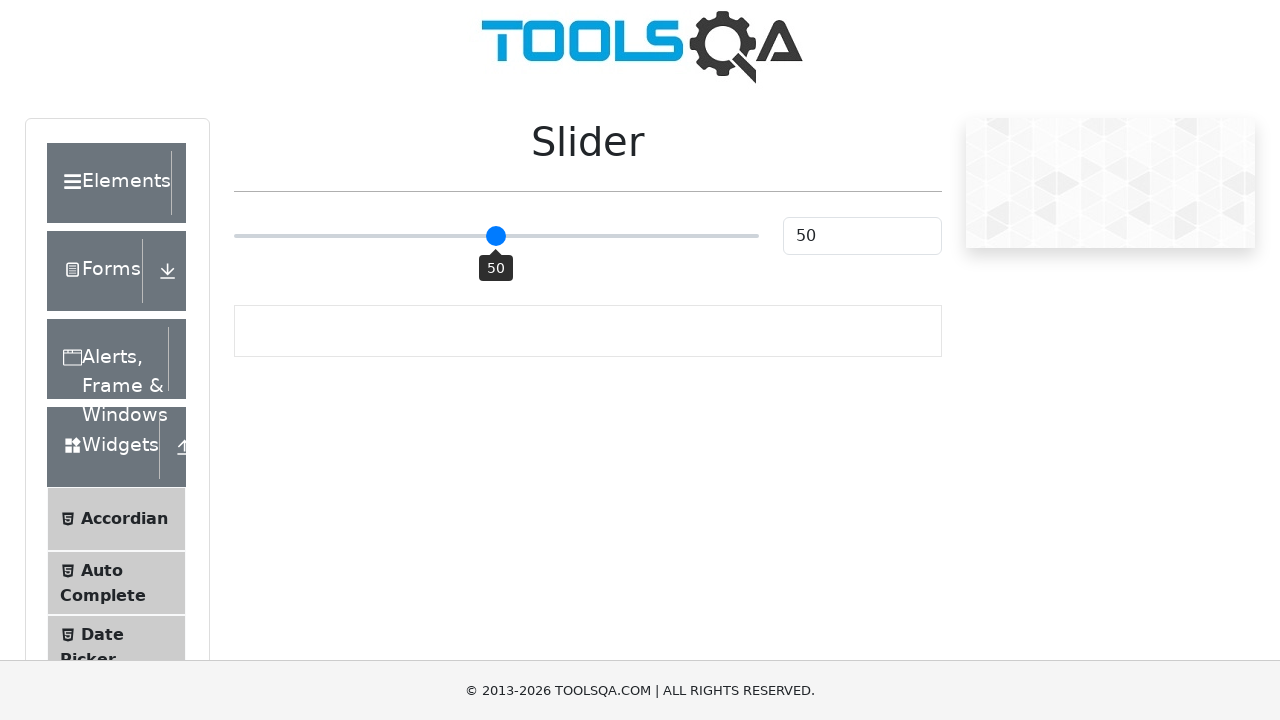

Dragged slider to minimum (left) position at (234, 236)
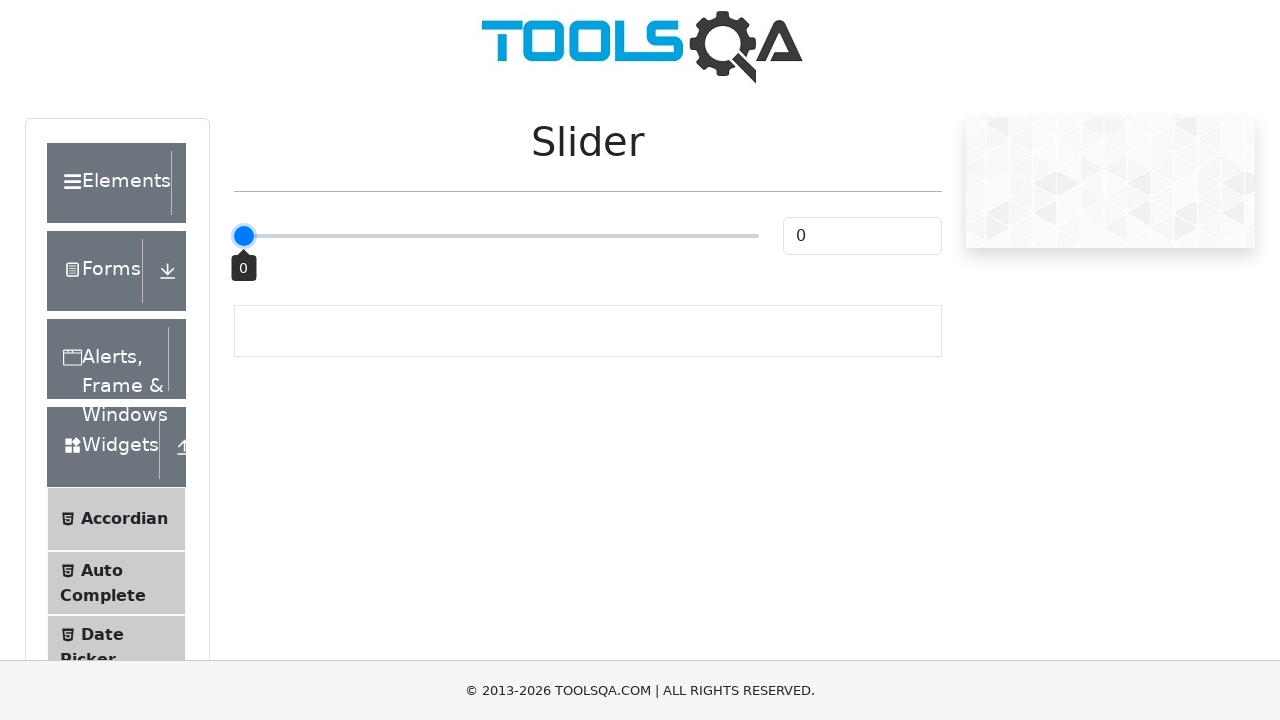

Released mouse button at minimum slider position at (234, 236)
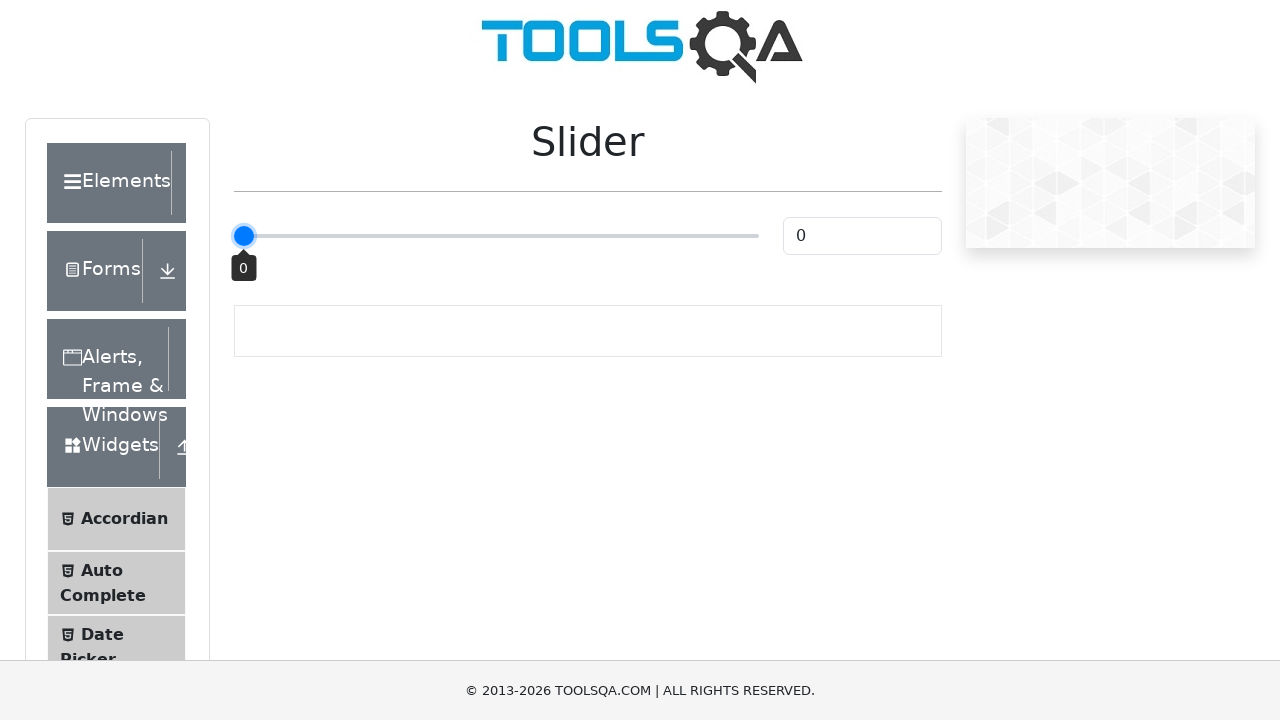

Moved mouse to current slider position at (234, 236)
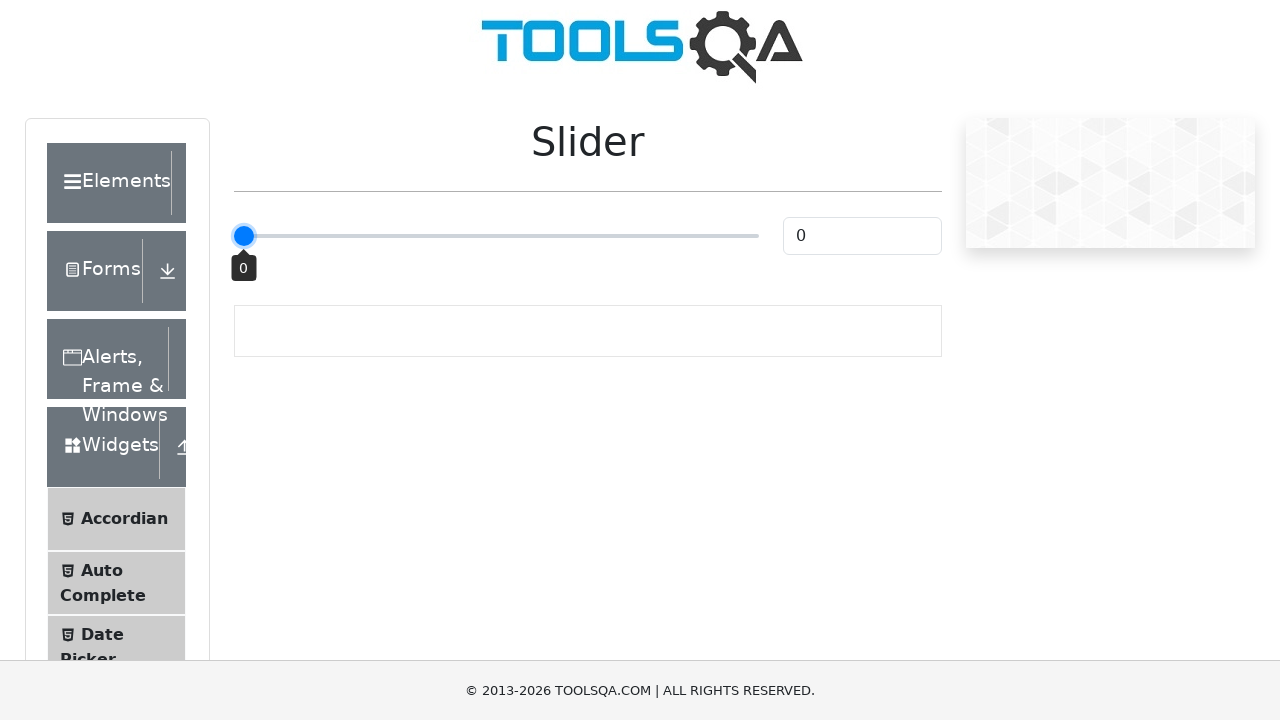

Pressed mouse button down on slider at (234, 236)
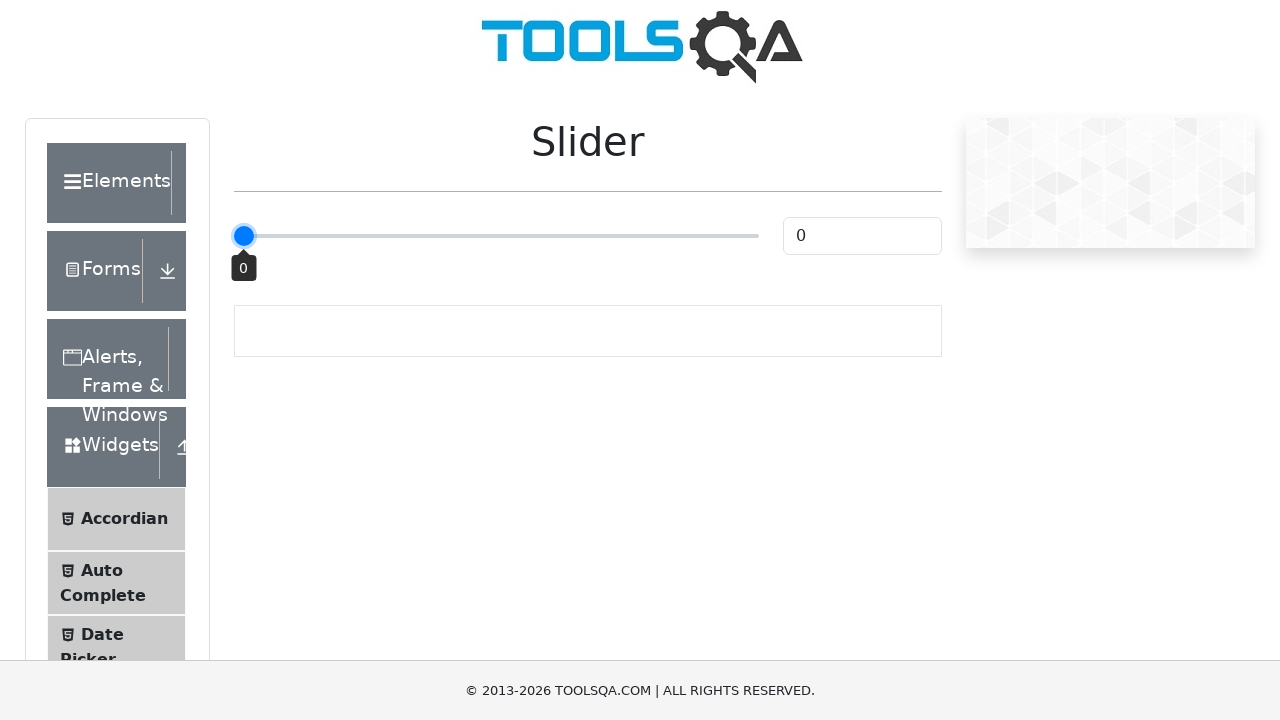

Dragged slider to maximum (right) position at (759, 236)
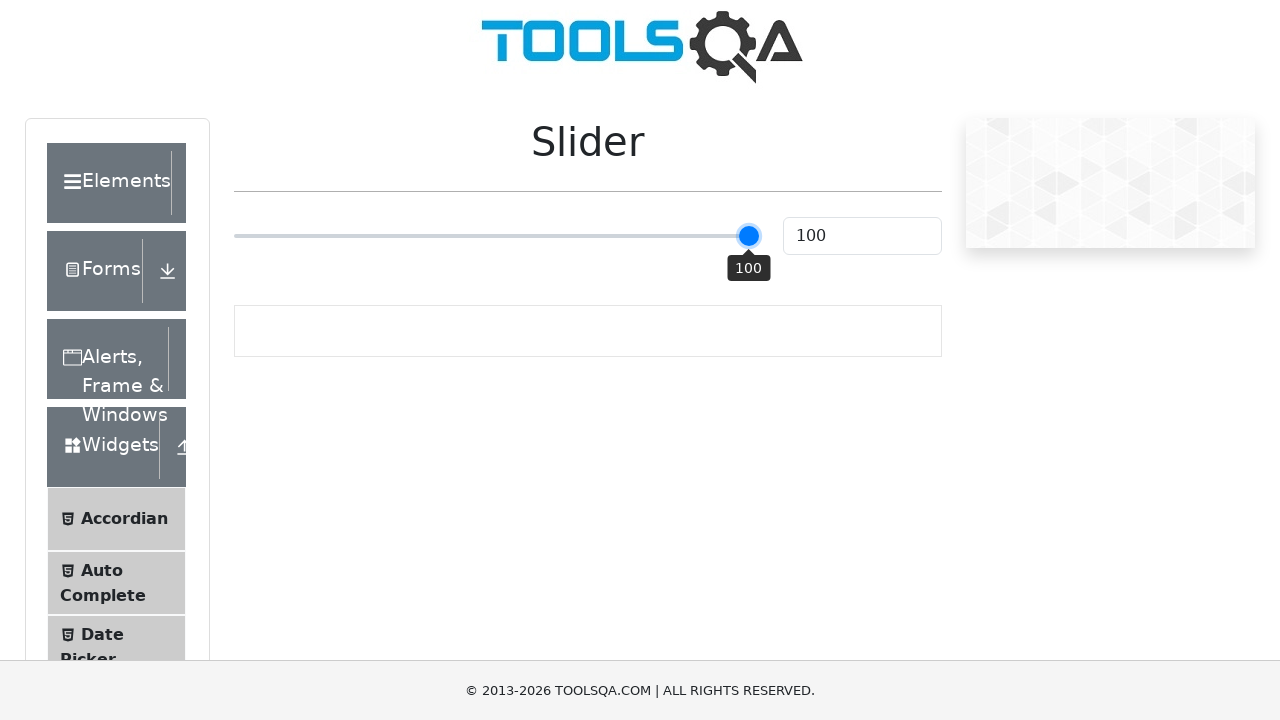

Released mouse button at maximum slider position at (759, 236)
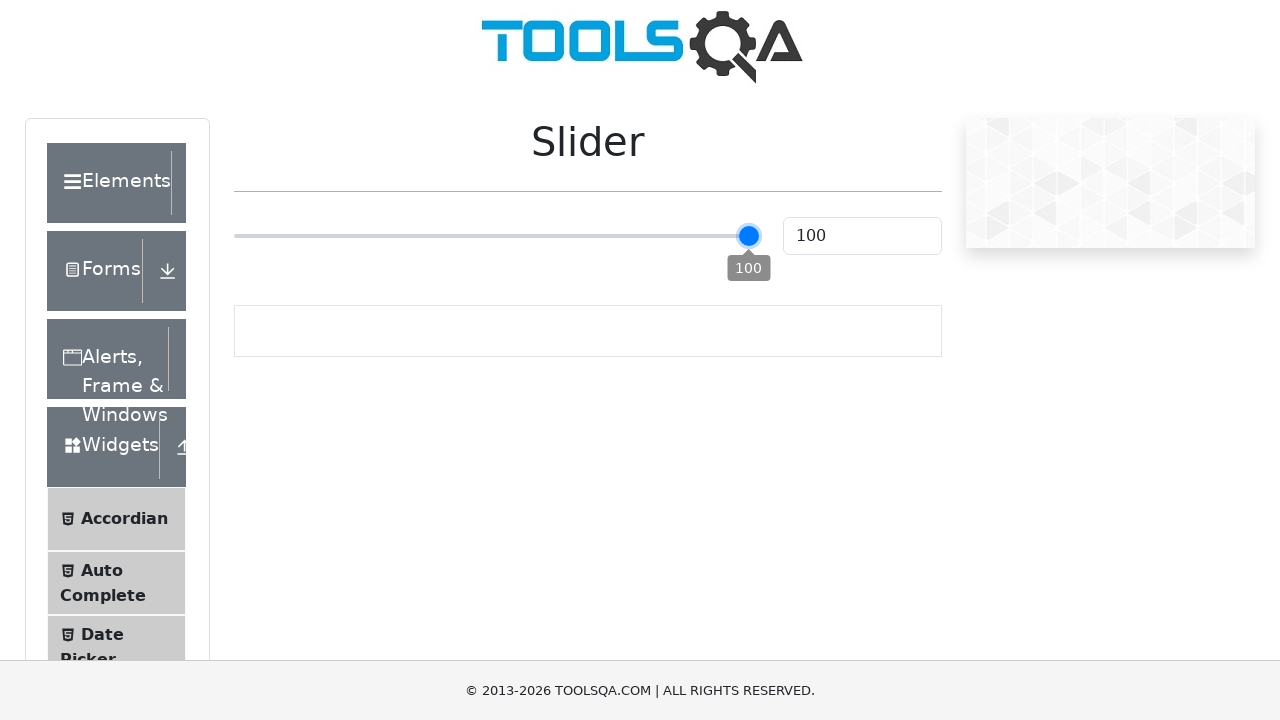

Verified slider value is 100 (maximum)
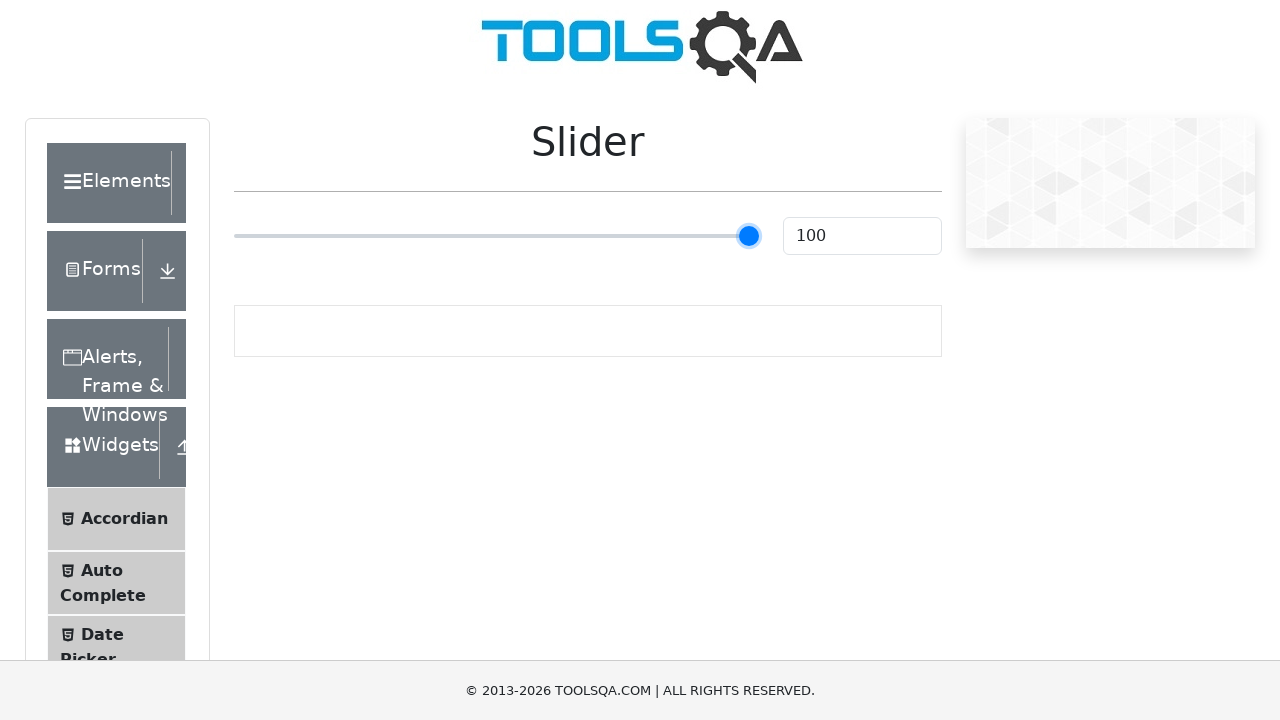

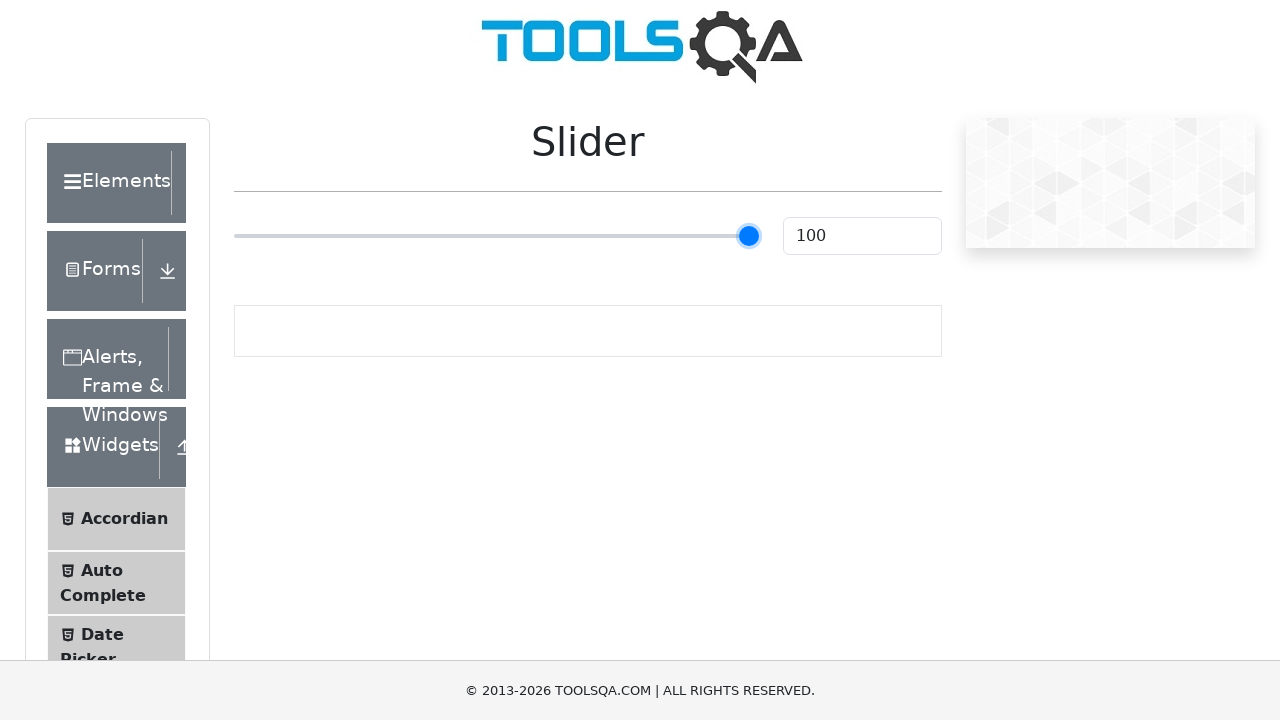